Navigates to the Web Form page via a link and verifies the URL and page title

Starting URL: https://bonigarcia.dev/selenium-webdriver-java/

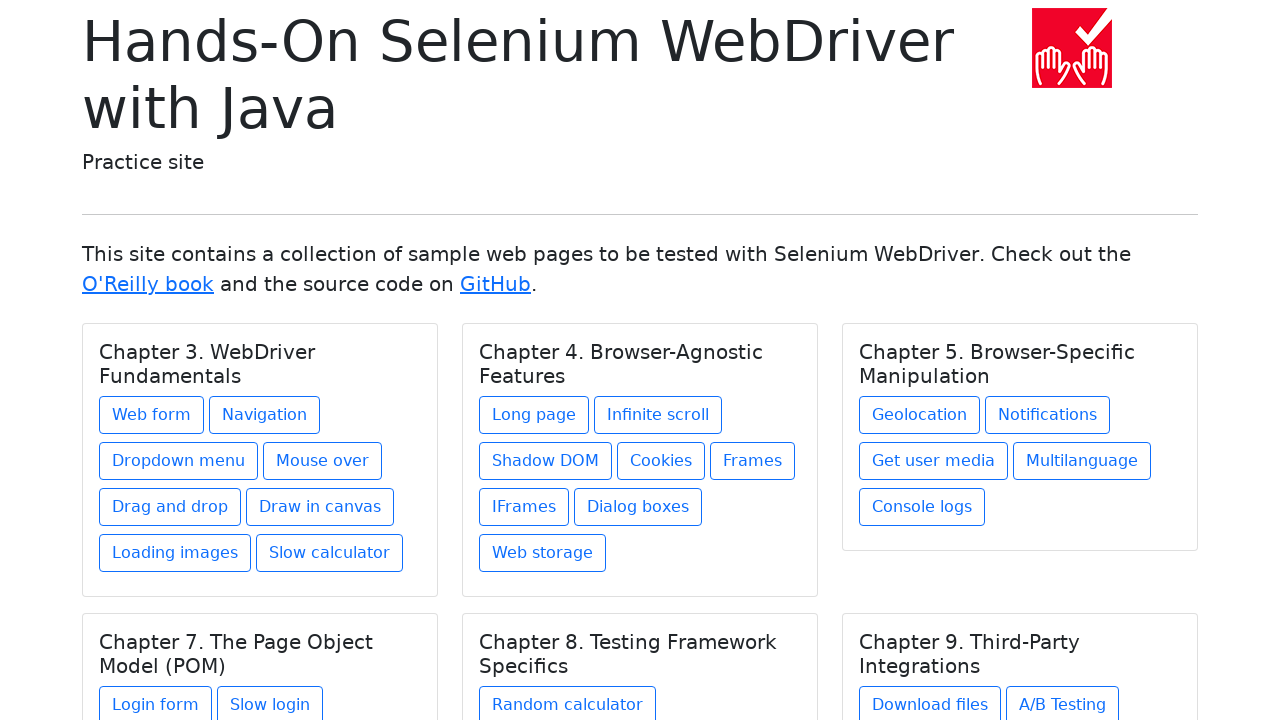

Clicked on Web form link in Chapter 3 section at (152, 415) on xpath=//h5[text()='Chapter 3. WebDriver Fundamentals']/../a[contains(@href, 'web
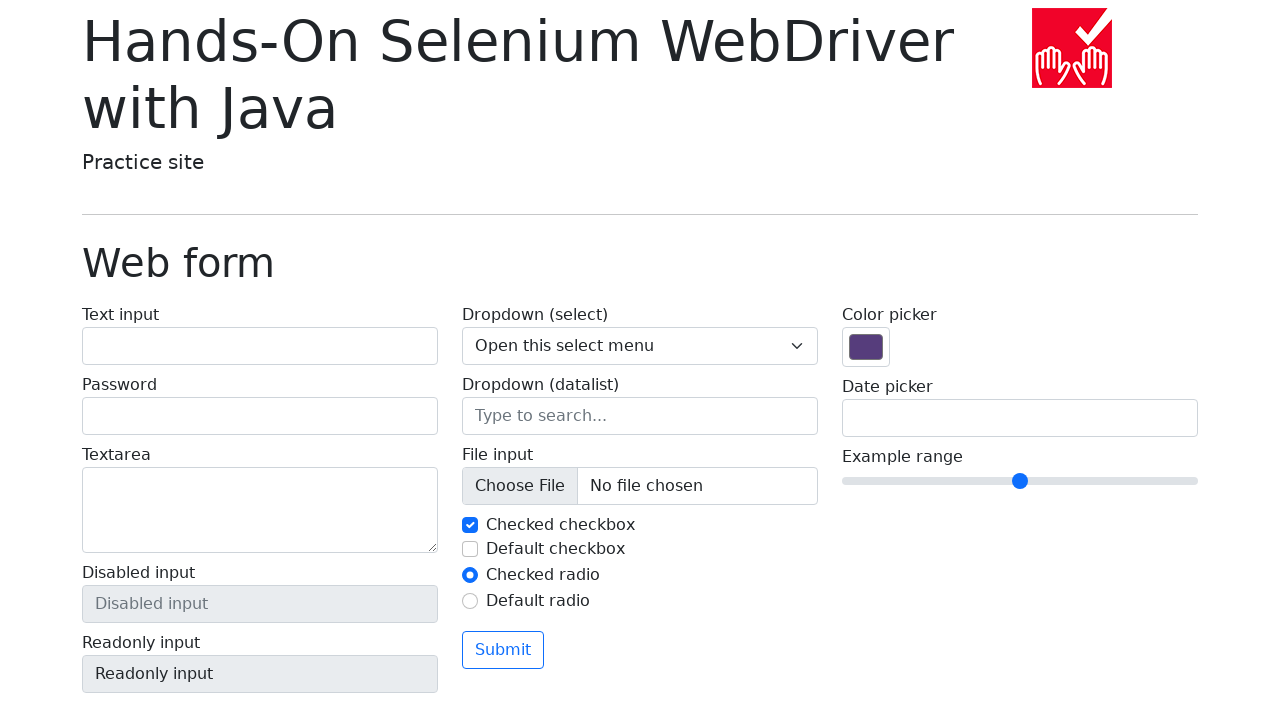

Waited for navigation to Web form page and verified URL
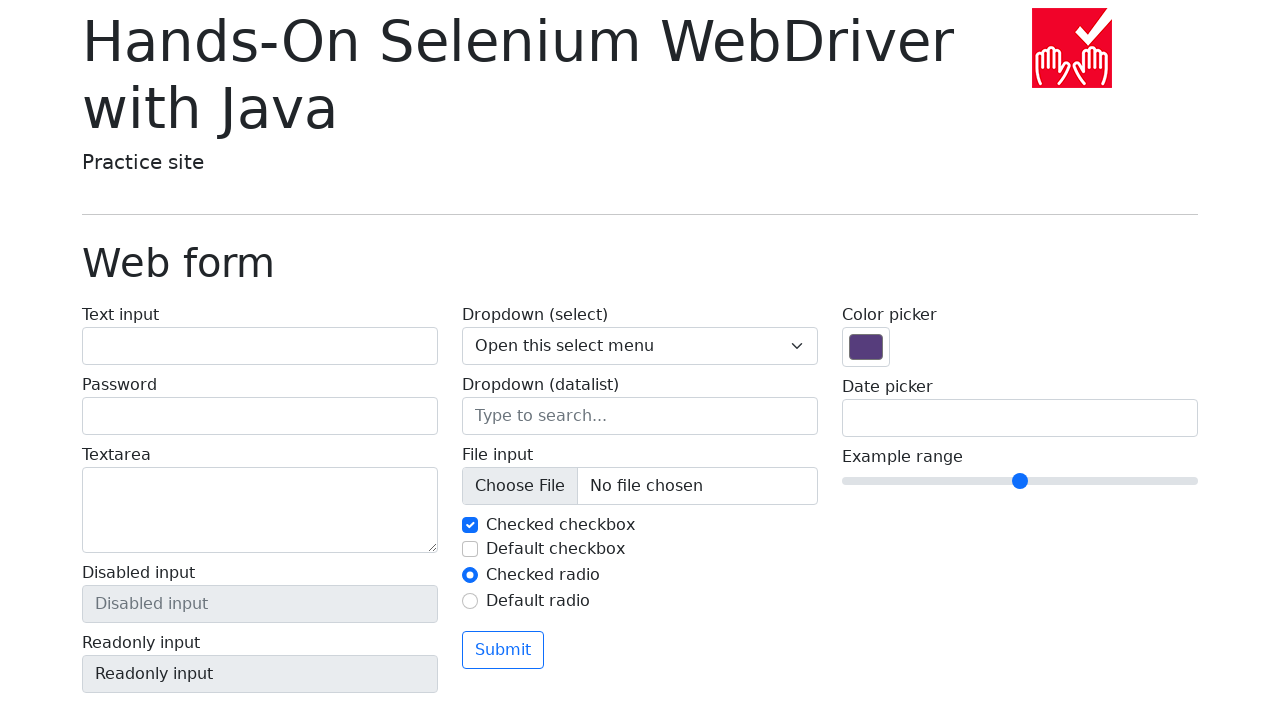

Located page title element with class 'display-6'
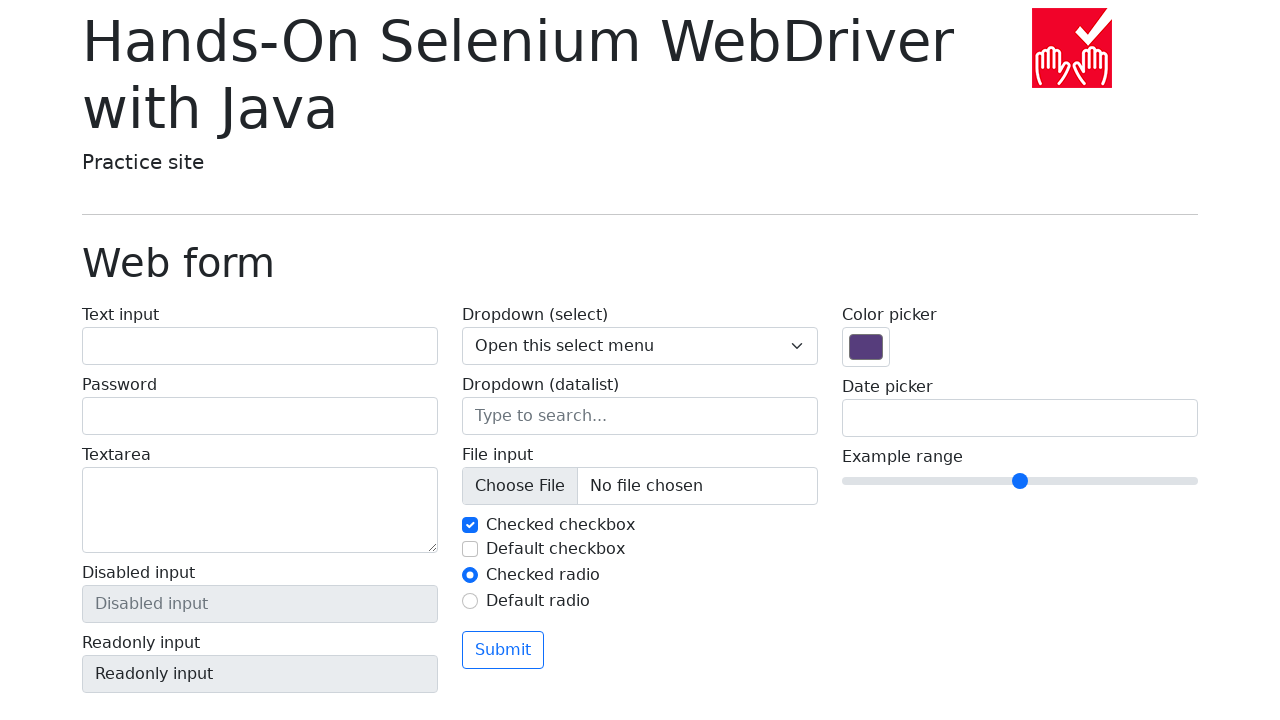

Verified page title is 'Web form'
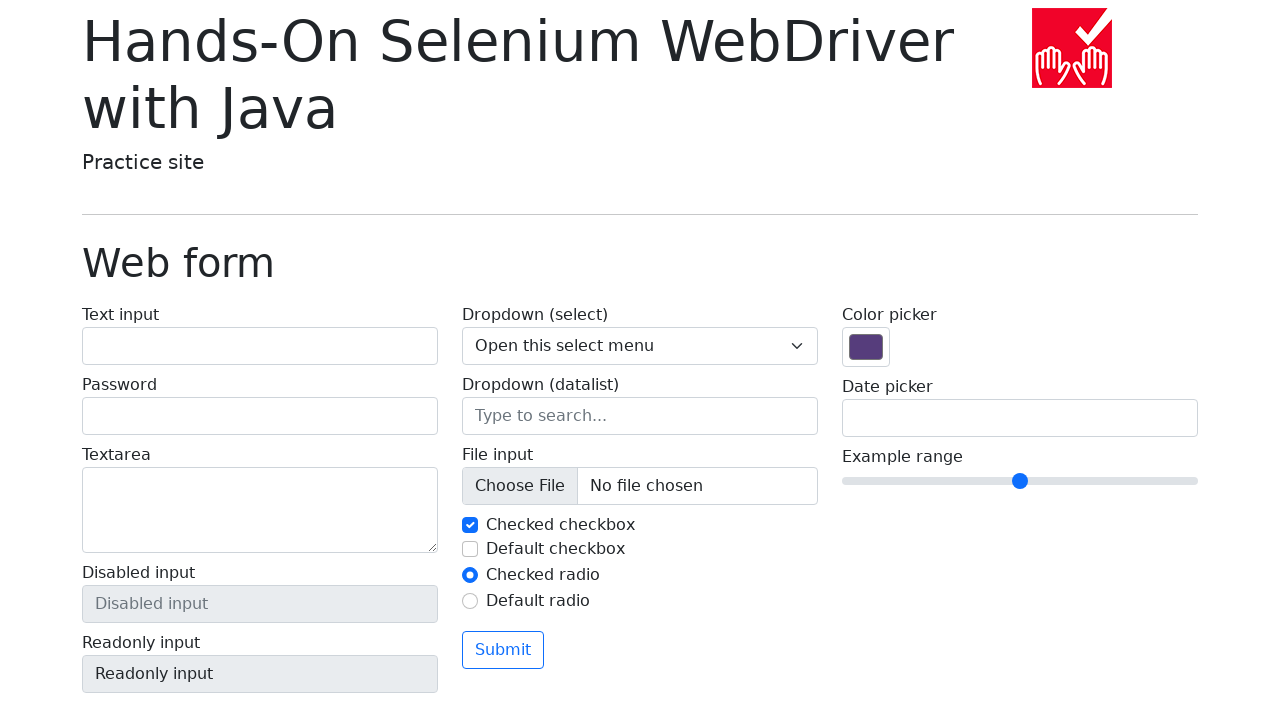

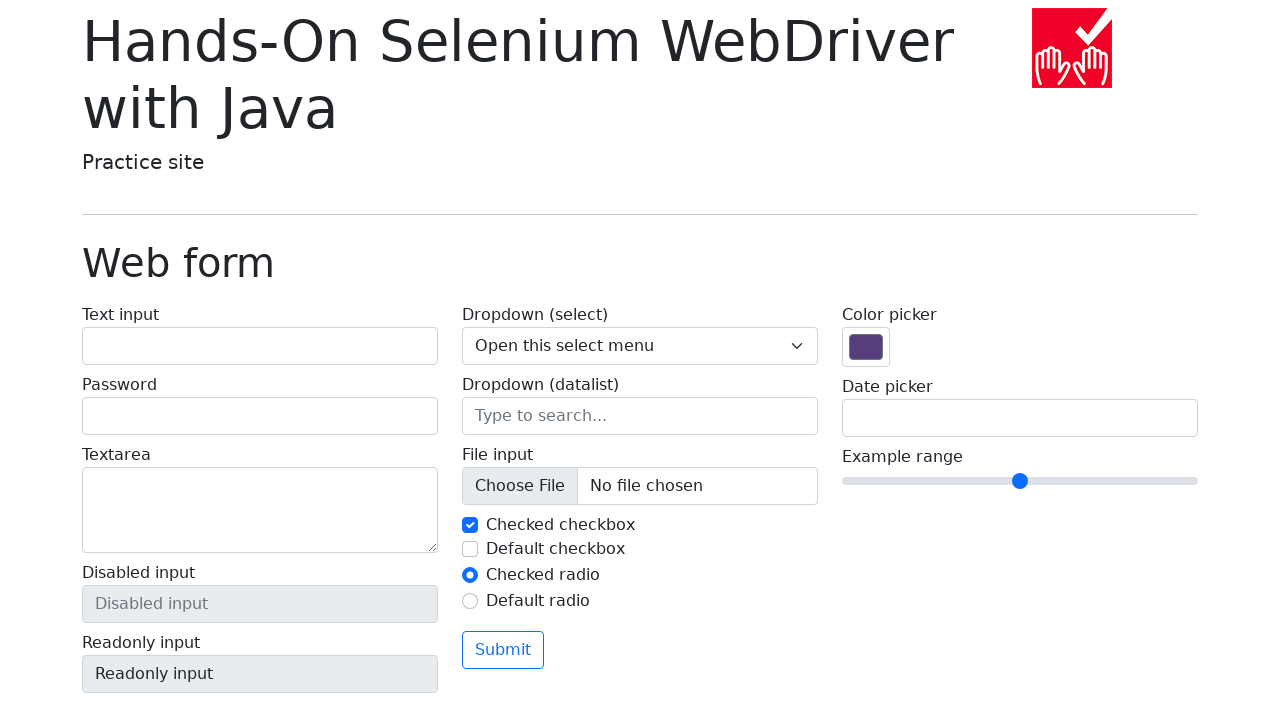